Tests the search functionality for programming languages by navigating to the search page, entering "python" as a search term, and submitting the search to verify results are returned.

Starting URL: https://www.99-bottles-of-beer.net/

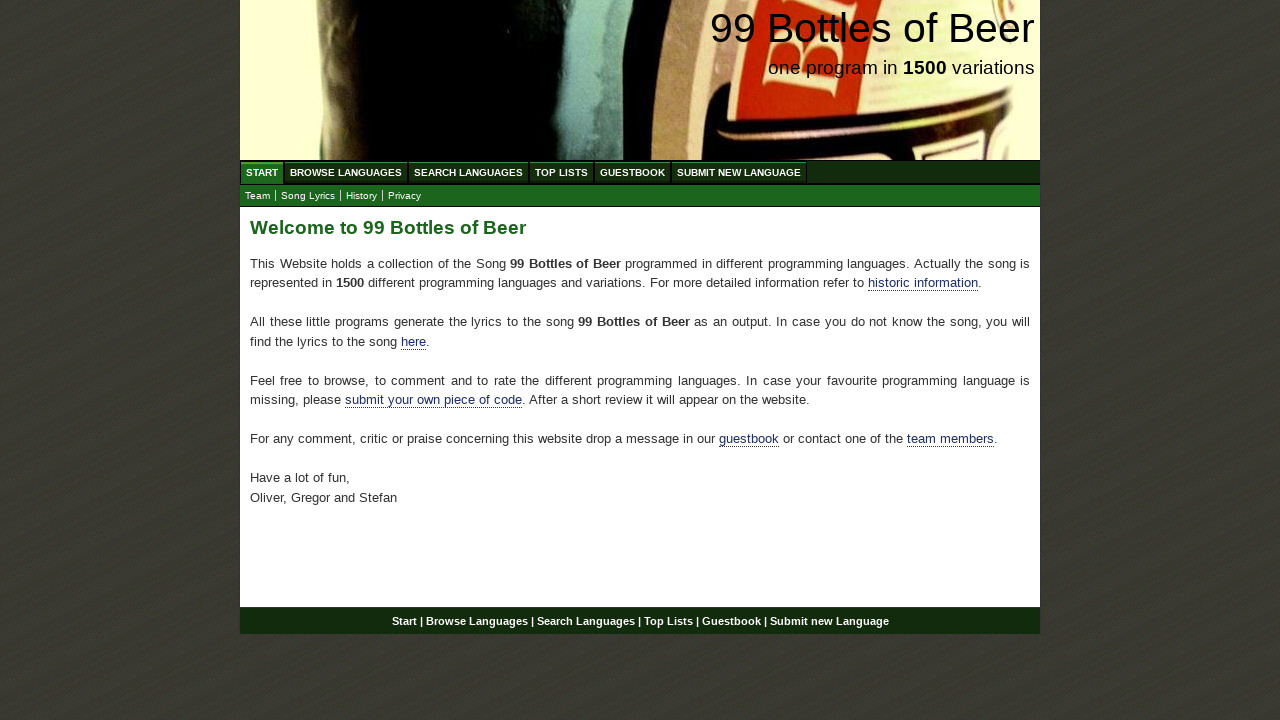

Clicked on 'Search Languages' menu item at (468, 172) on xpath=//ul[@id='menu']/li/a[@href='/search.html']
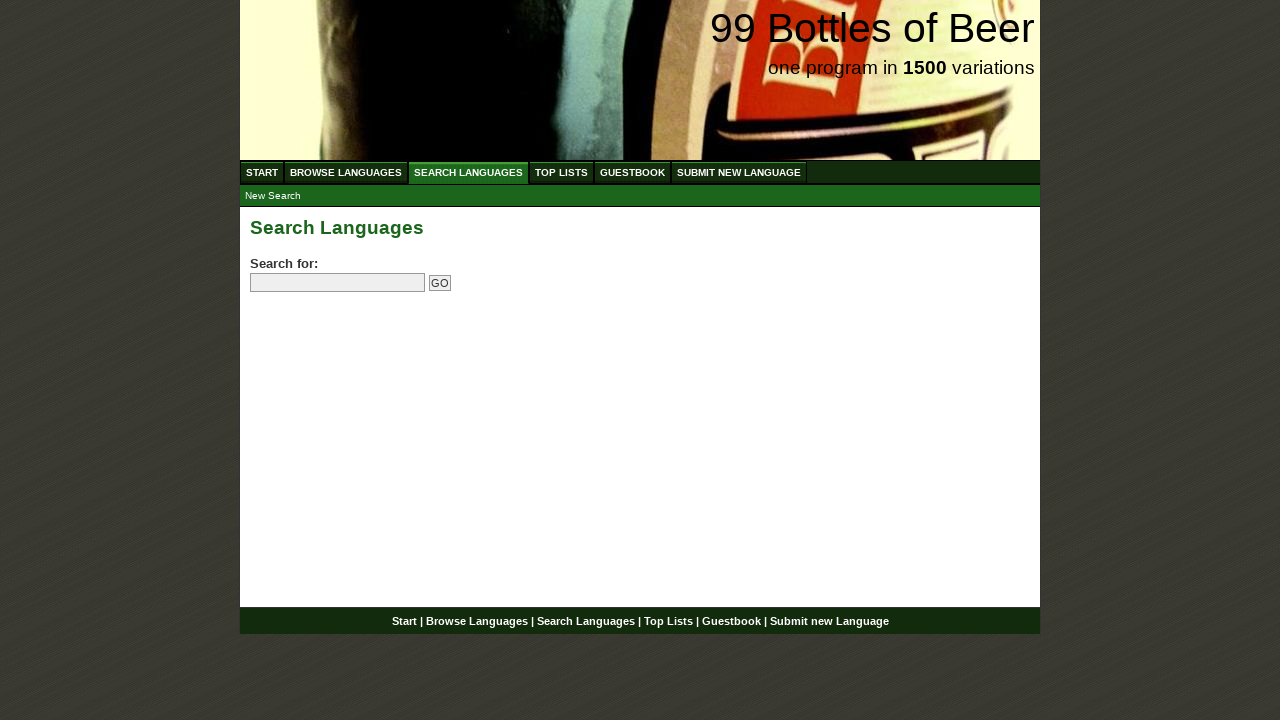

Clicked on search field at (338, 283) on input[name='search']
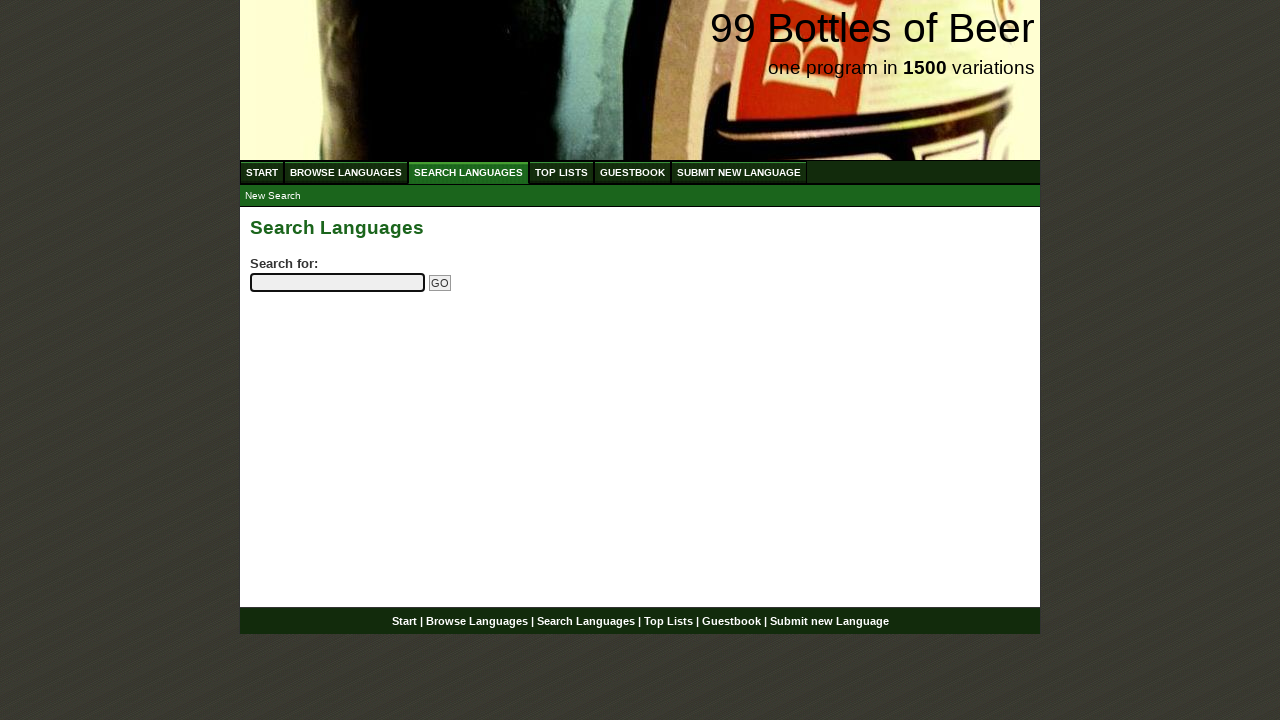

Entered 'python' as search term on input[name='search']
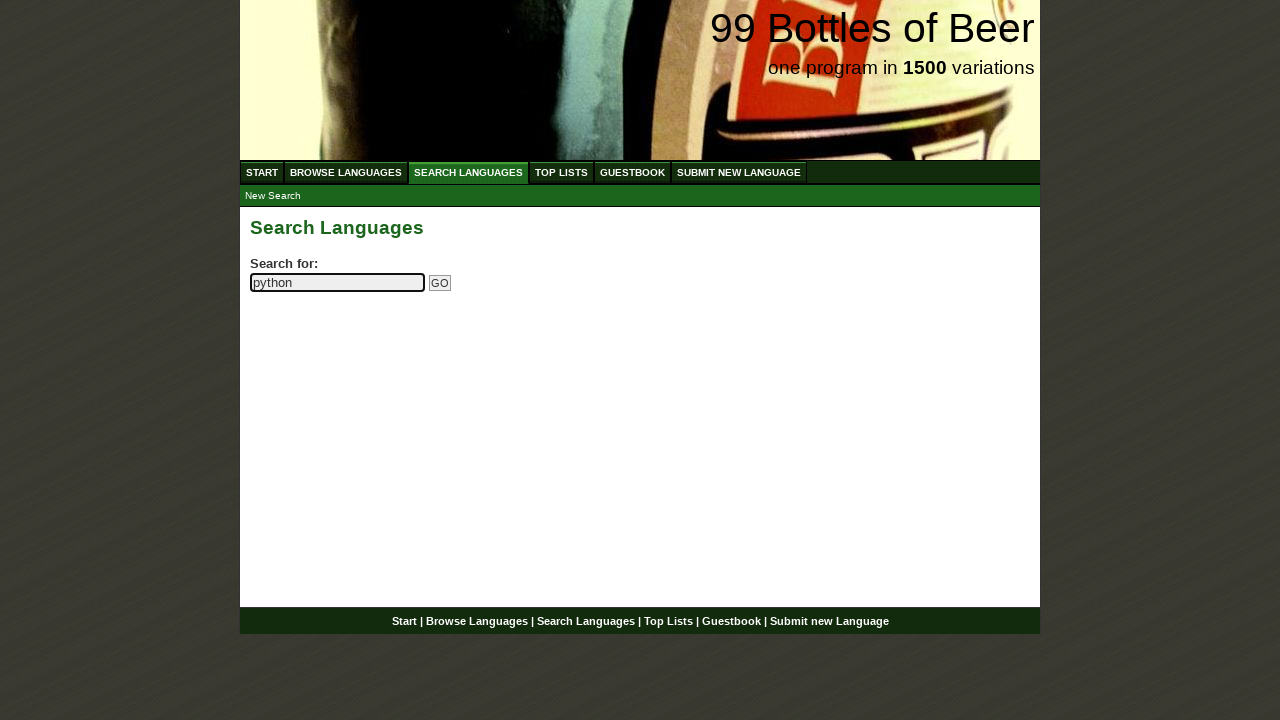

Clicked submit button to search for 'python' at (440, 283) on input[name='submitsearch']
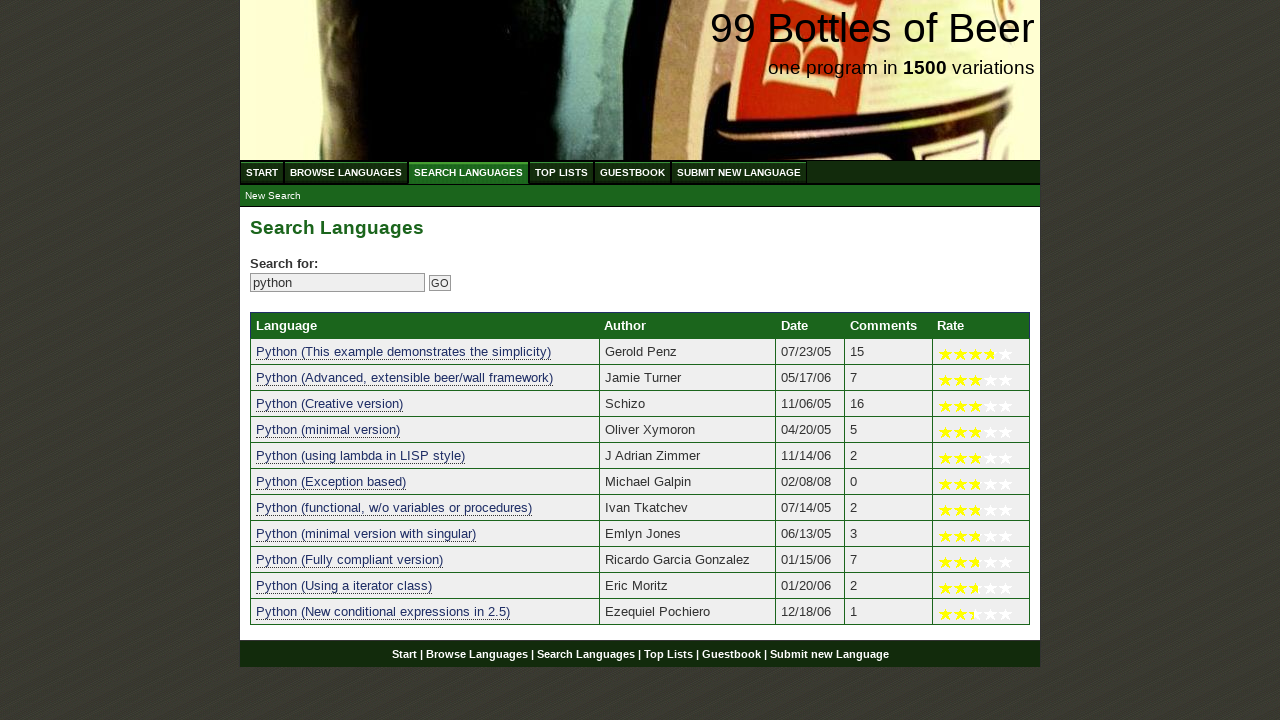

Search results loaded successfully
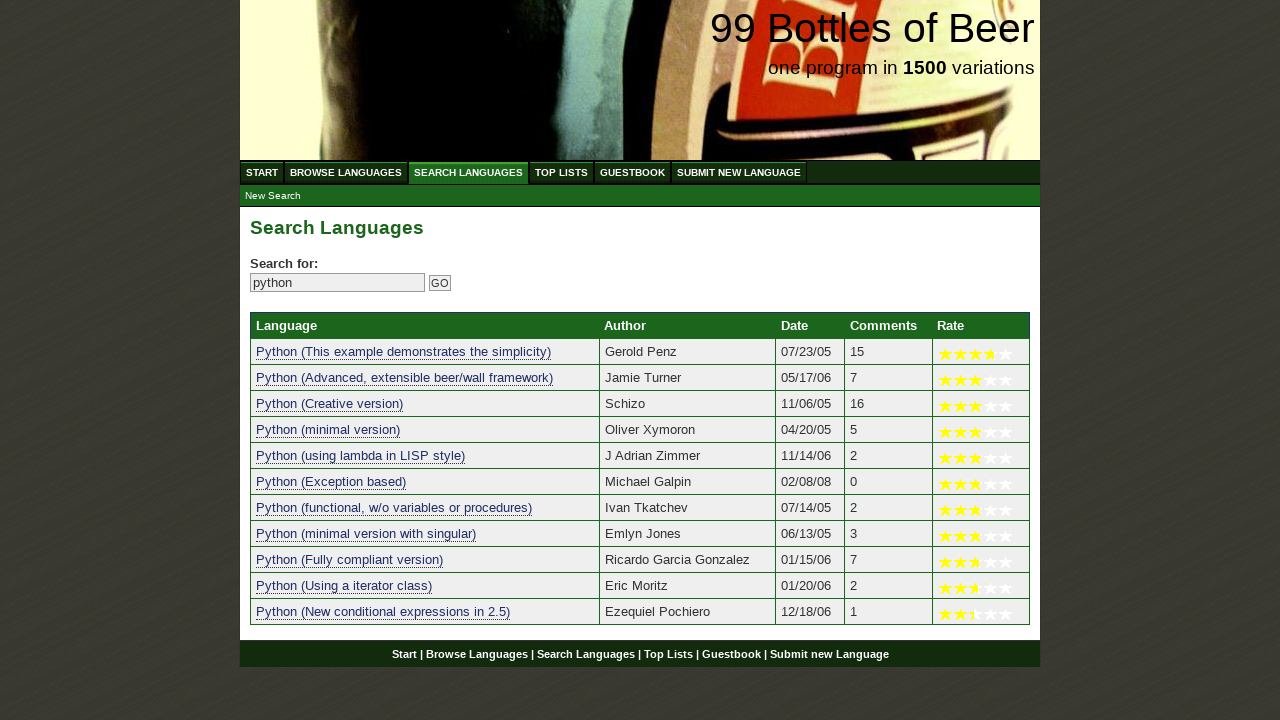

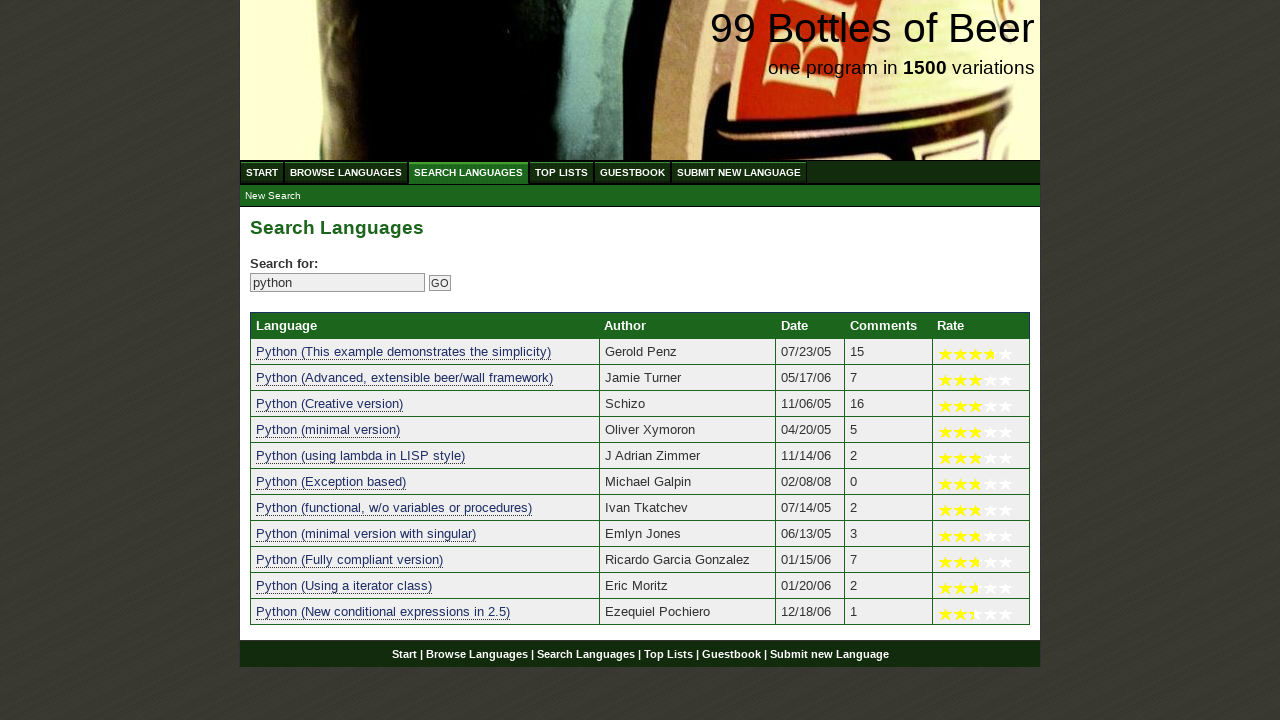